Tests new window functionality by clicking the New Window button and switching back to the main window

Starting URL: https://practice-automation.com/window-operations/

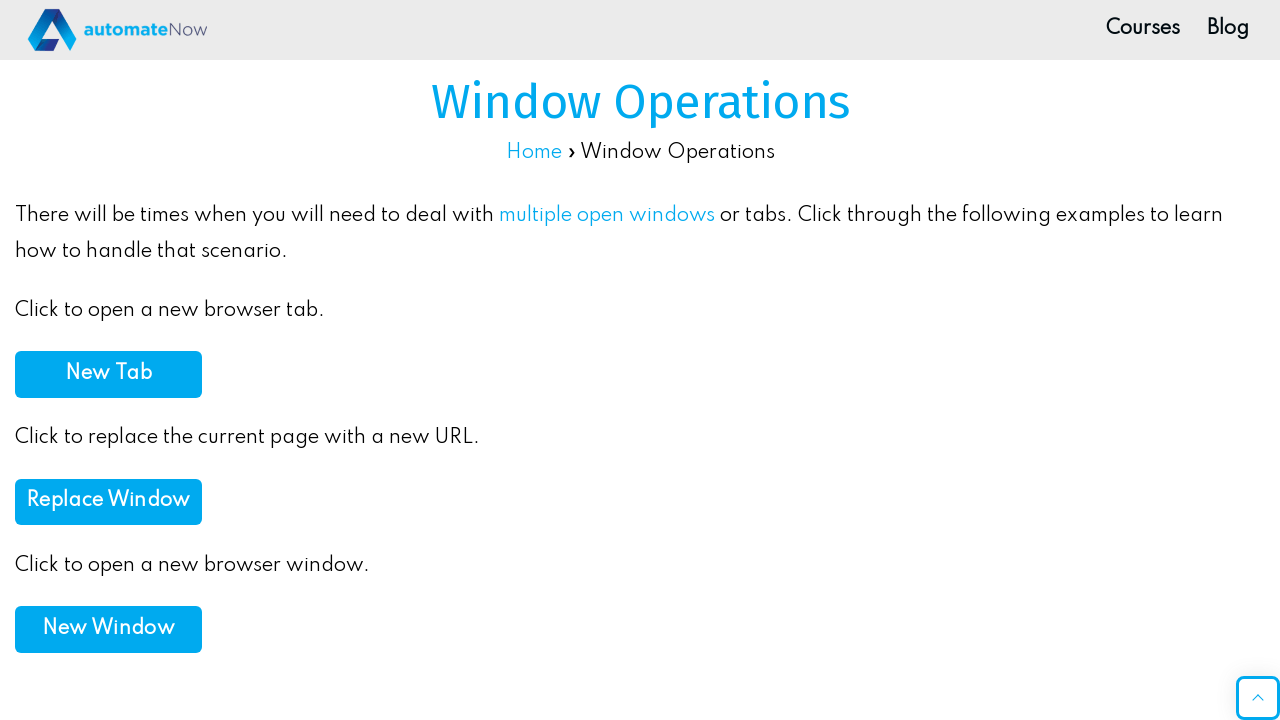

Clicked the New Window button at (108, 629) on xpath=//button/b[text()='New Window']
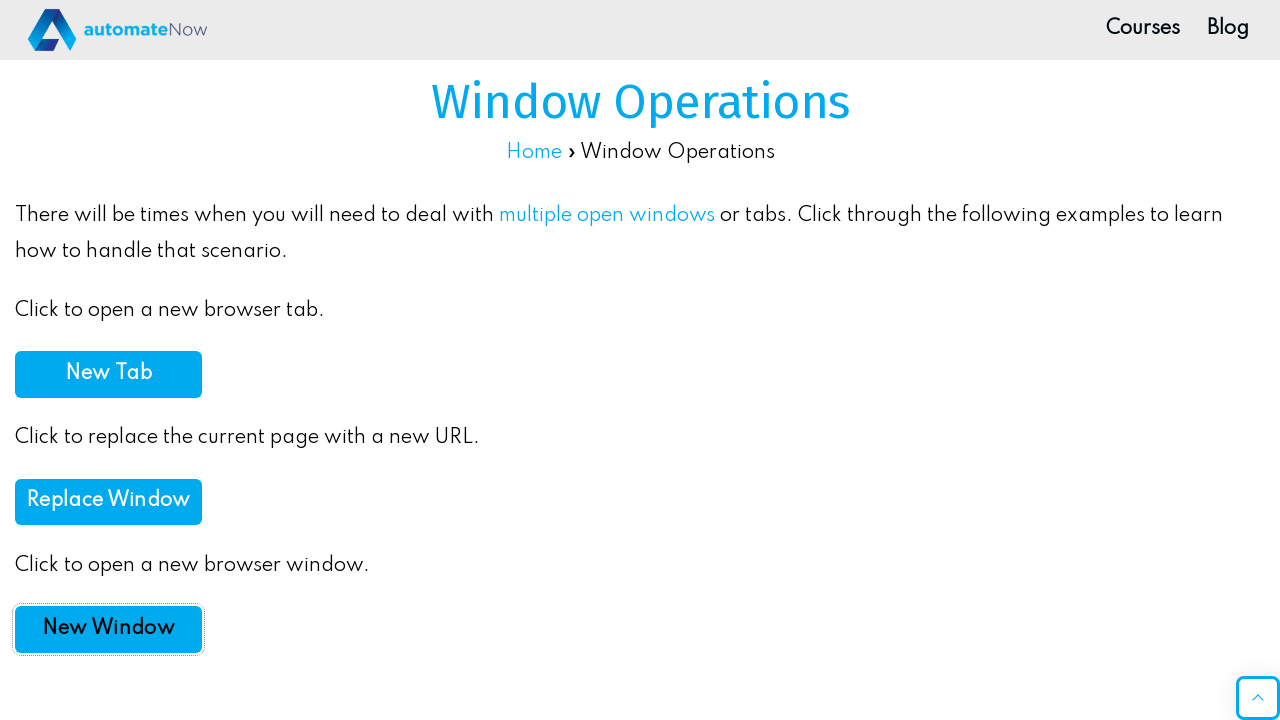

Waited 2 seconds for new window to open
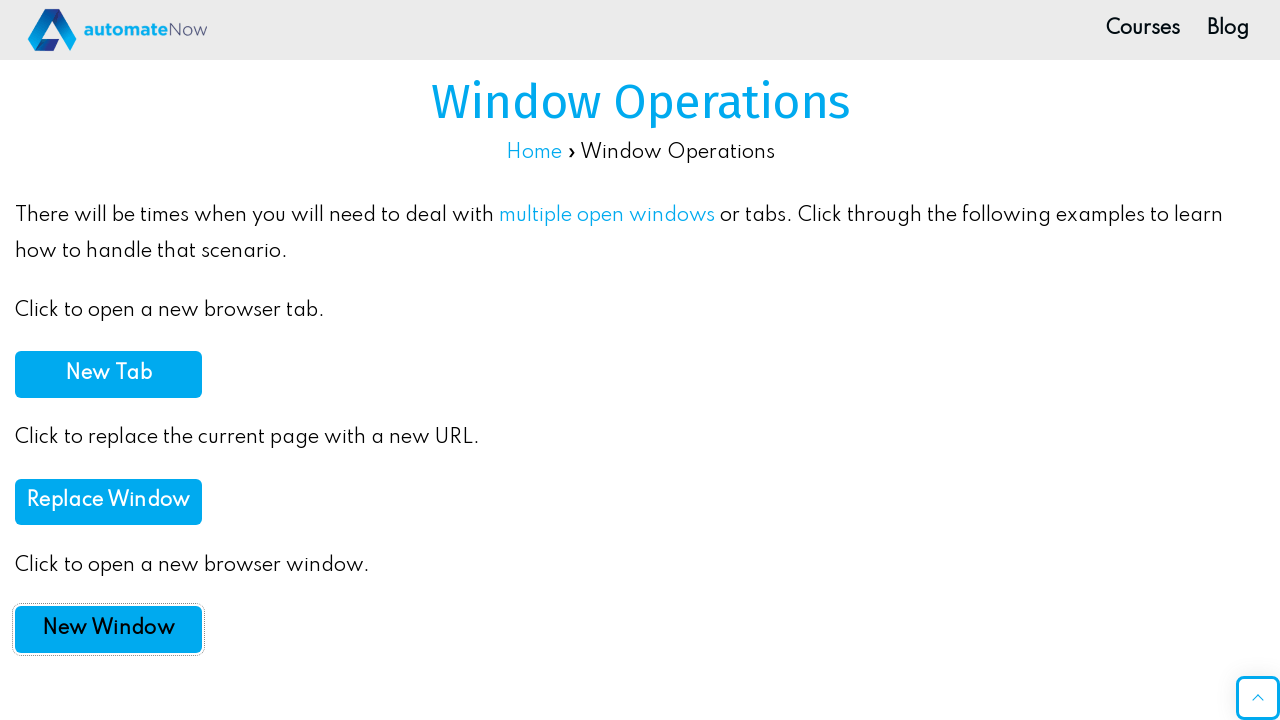

Switched back to the main window
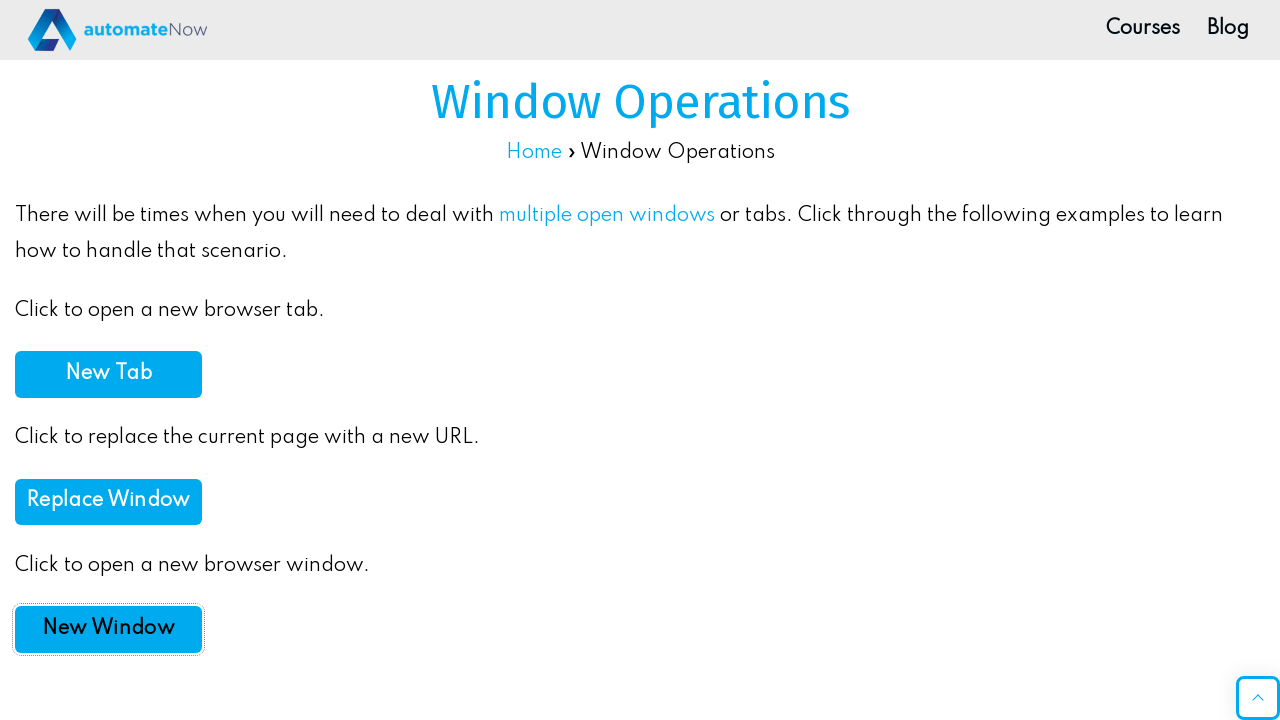

Waited 2 seconds on main window
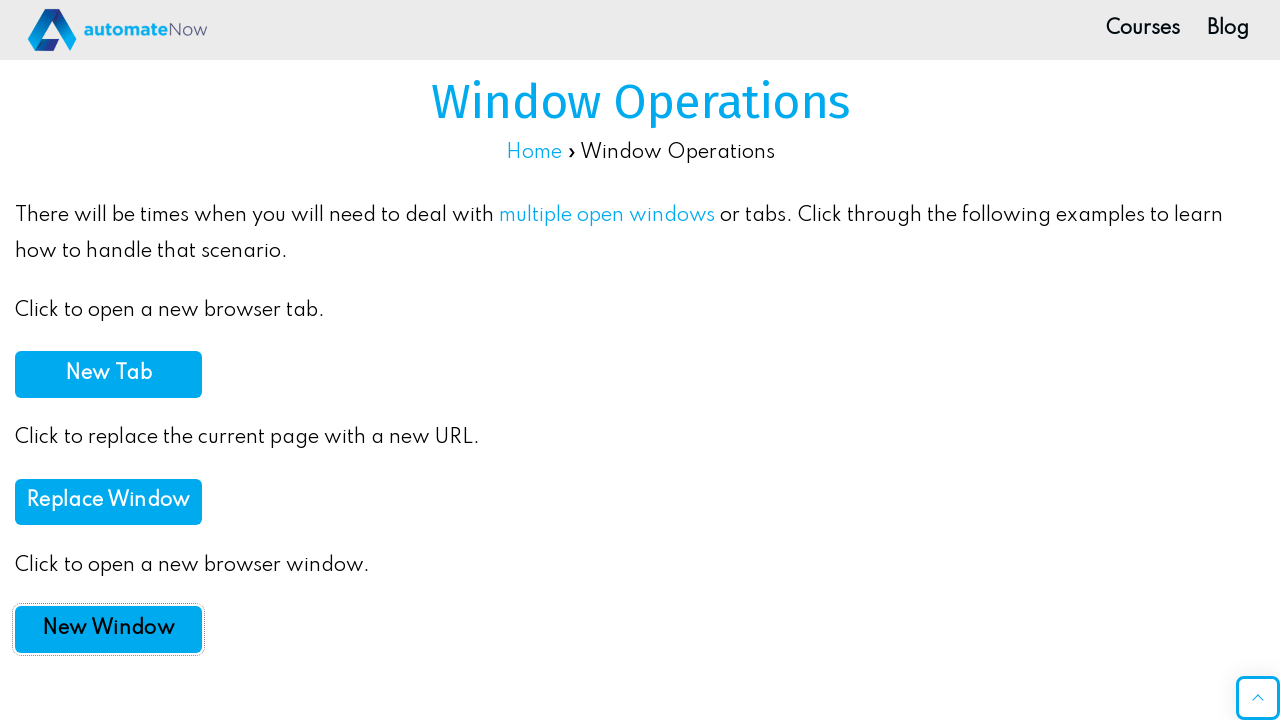

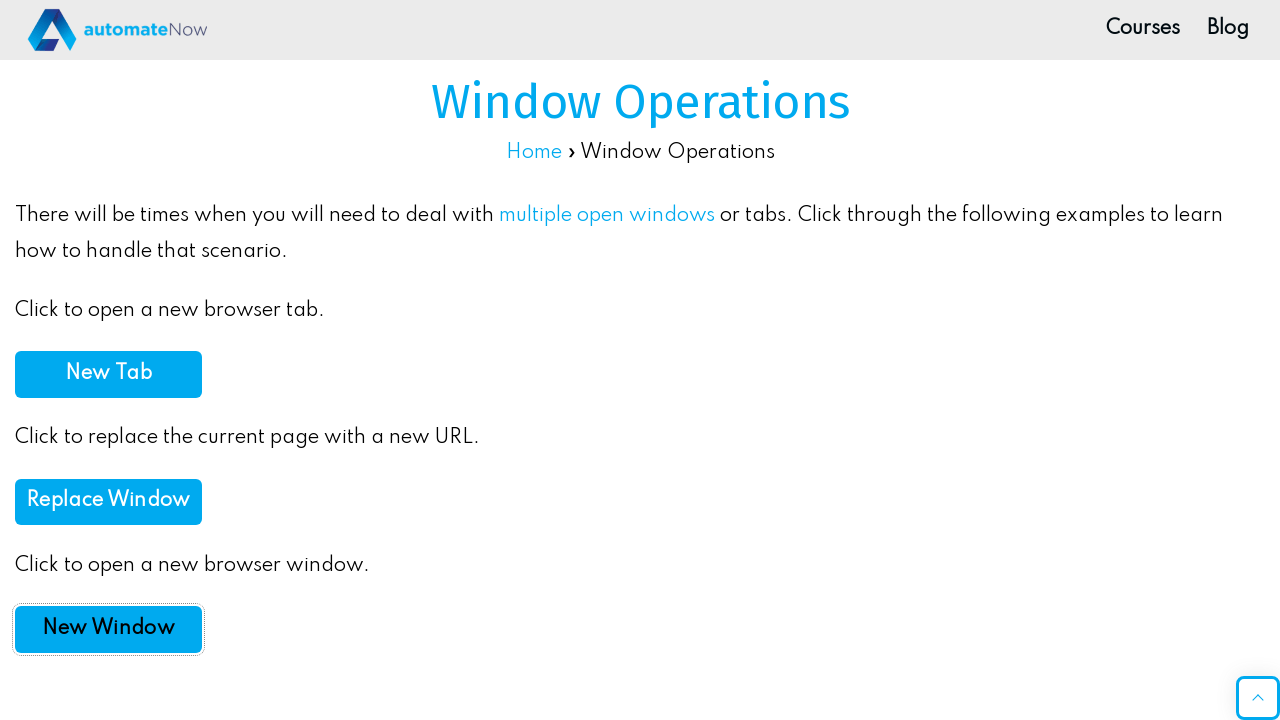